Verifies the State and City label displays correctly

Starting URL: https://demoqa.com/automation-practice-form

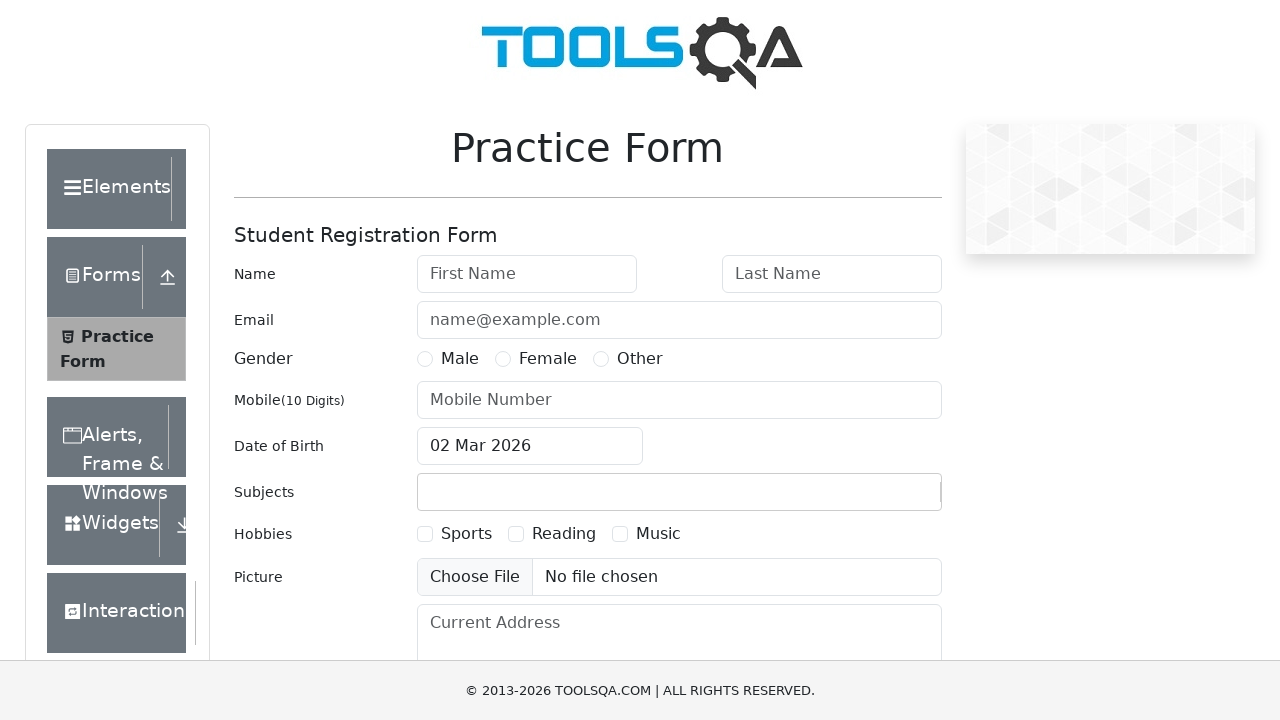

Navigated to automation practice form page
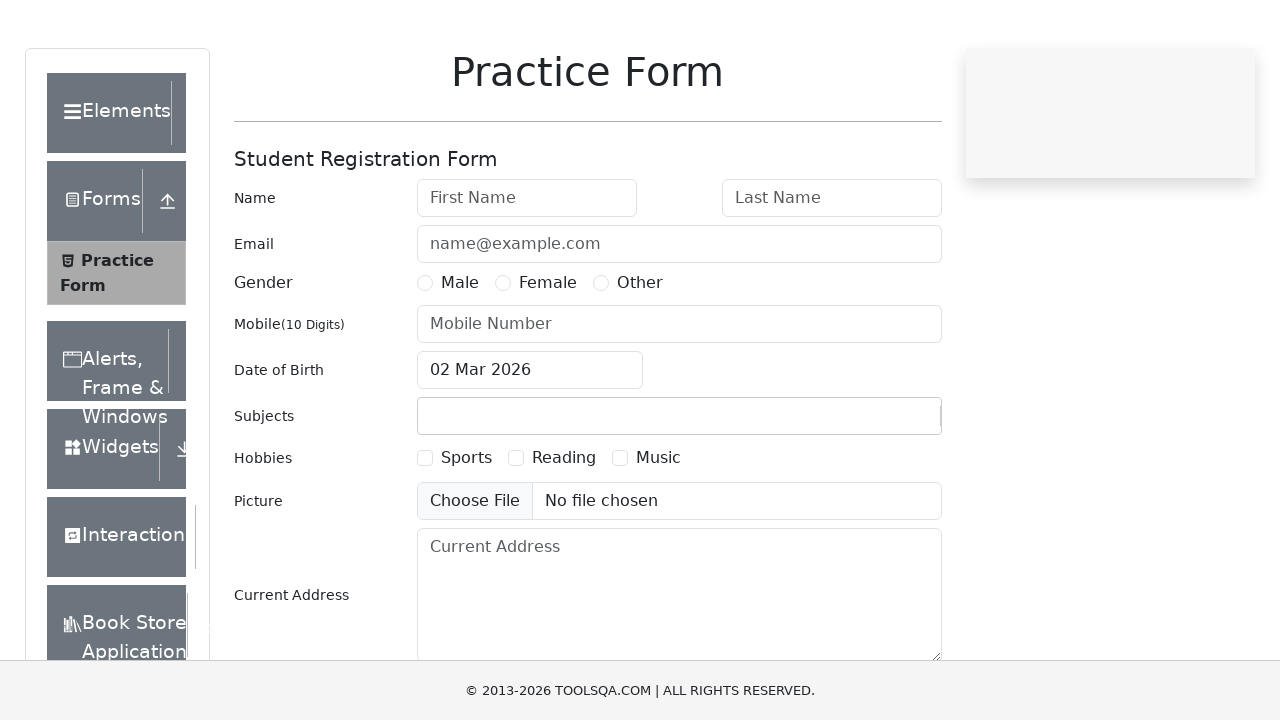

Verified State and City label displays correctly
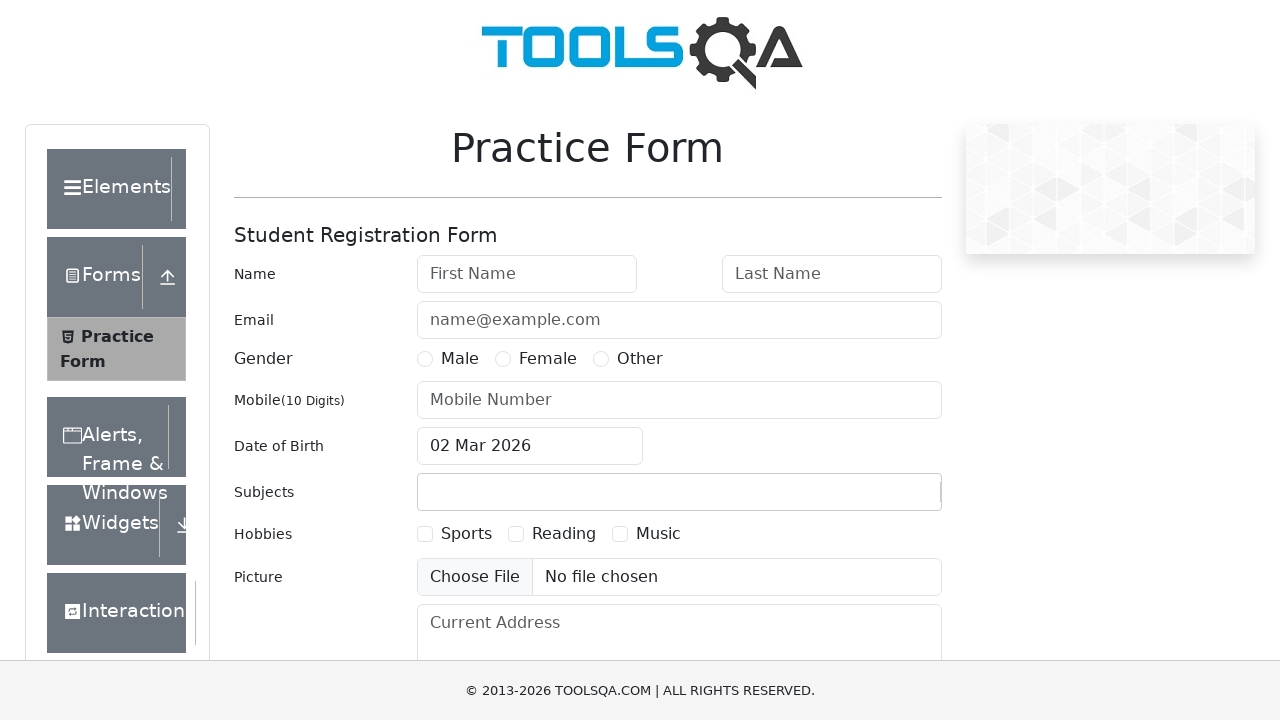

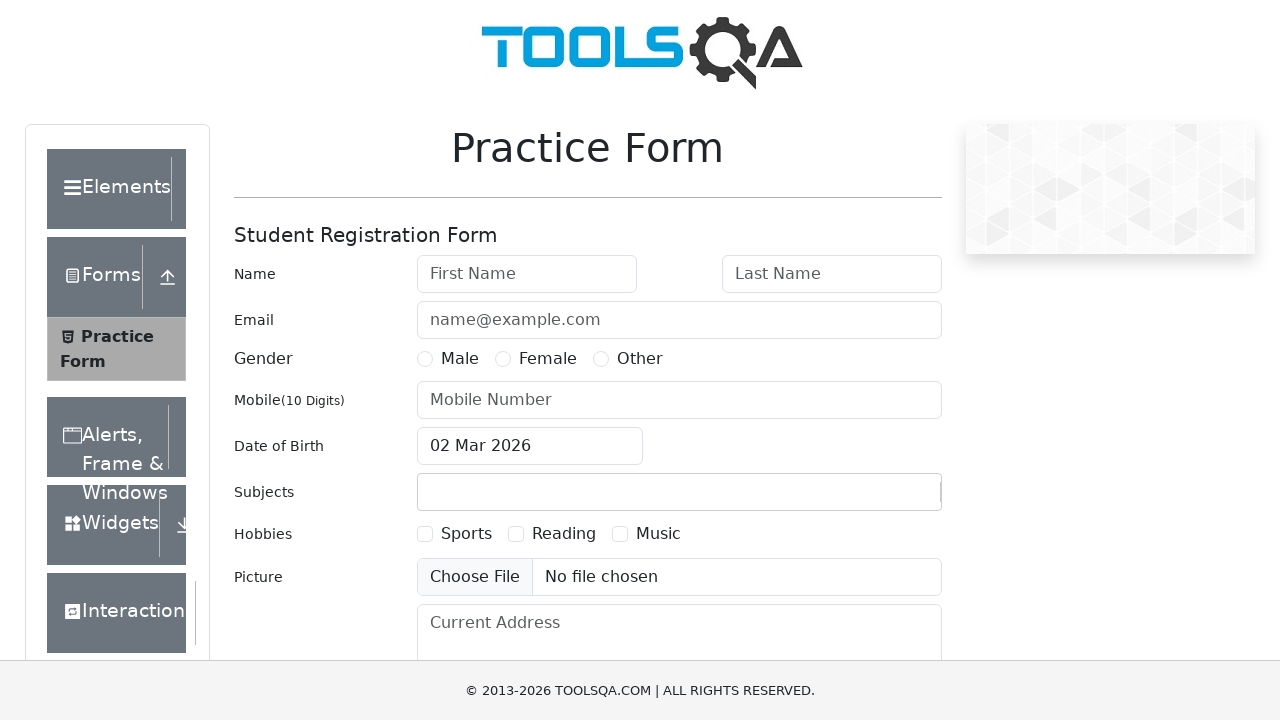